Tests drag and drop by offset functionality by dragging an element a specific pixel distance within an iframe

Starting URL: https://jqueryui.com/droppable/

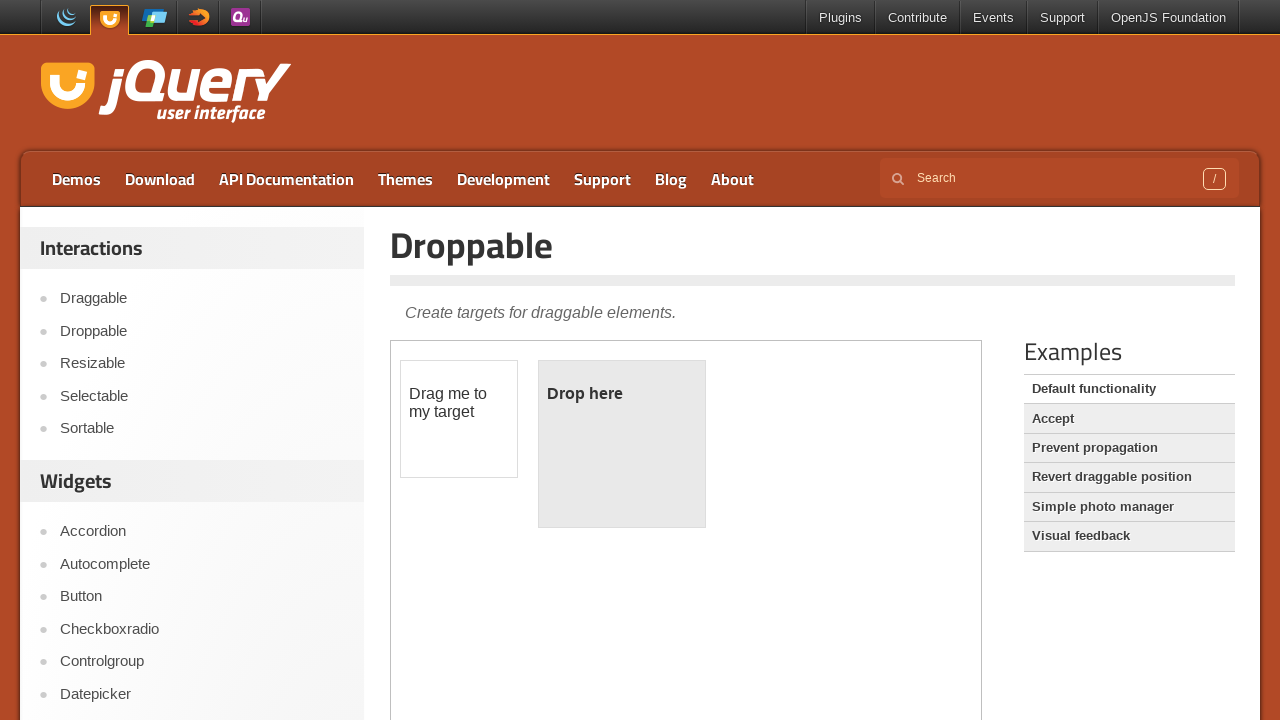

Located iframe containing drag and drop elements
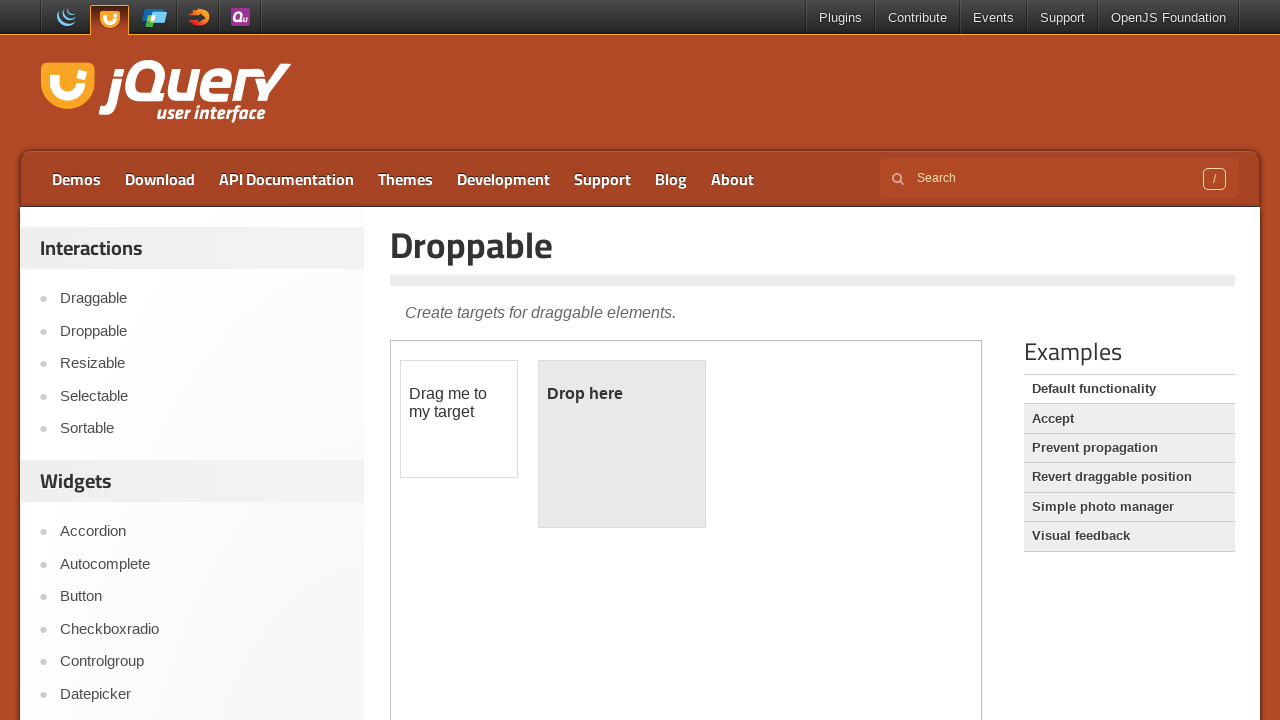

Located draggable element within iframe
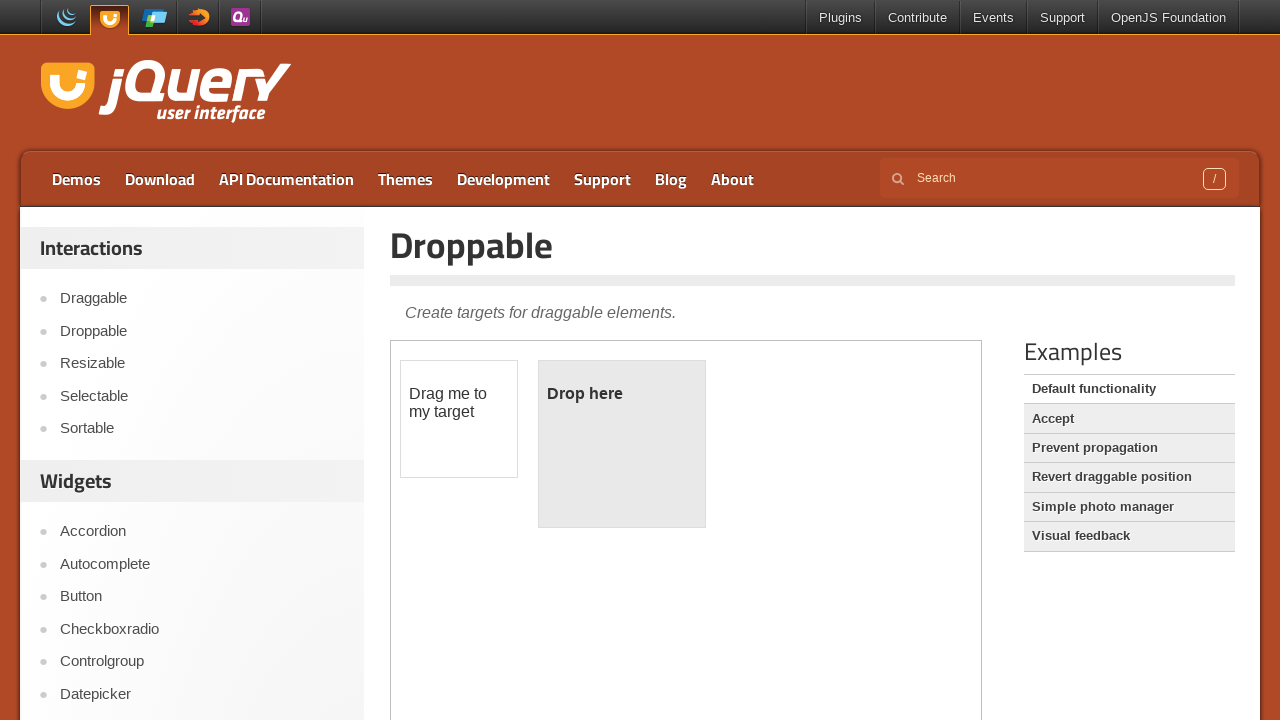

Retrieved bounding box of draggable element
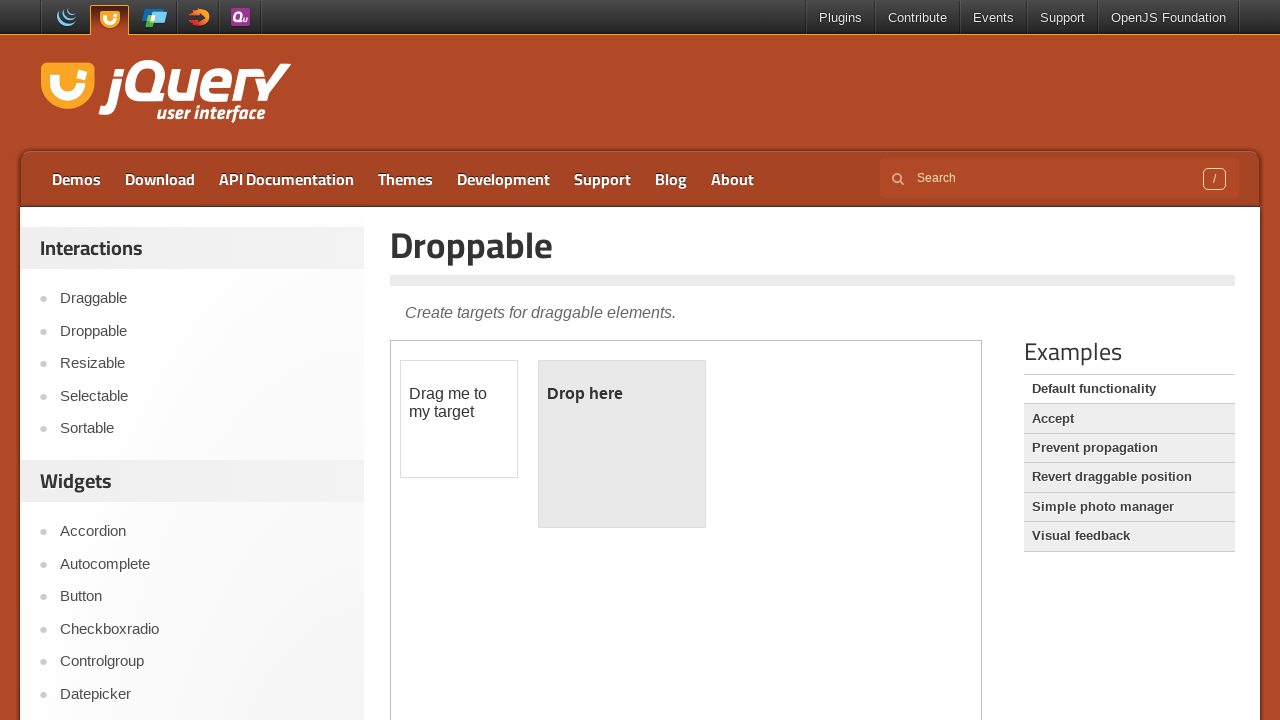

Moved mouse to center of draggable element at (459, 419)
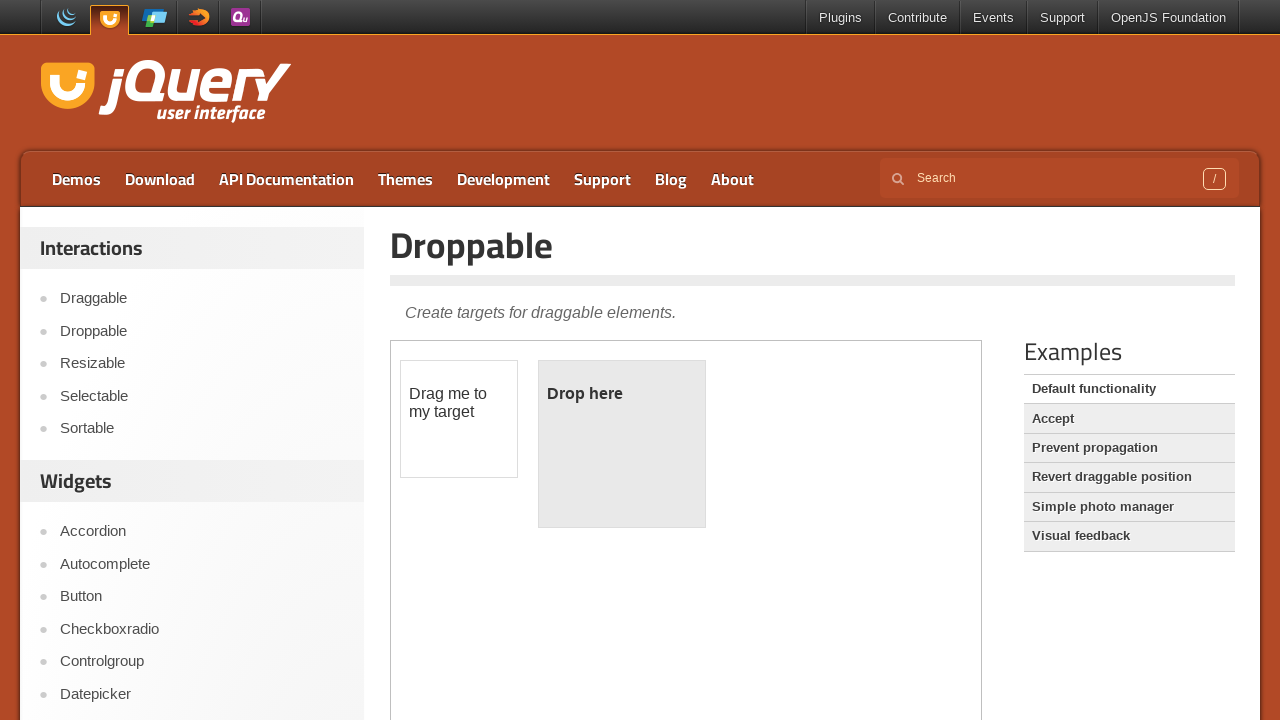

Pressed mouse button down on draggable element at (459, 419)
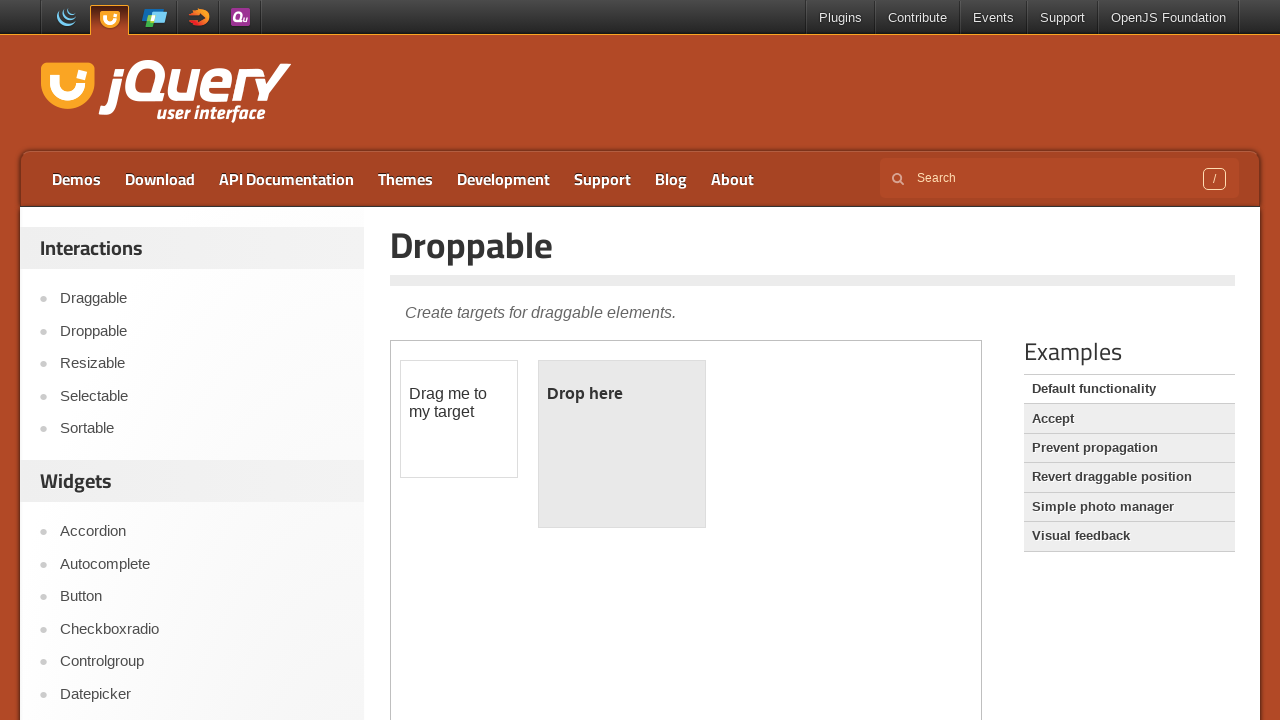

Dragged element 160px right and 30px down at (619, 449)
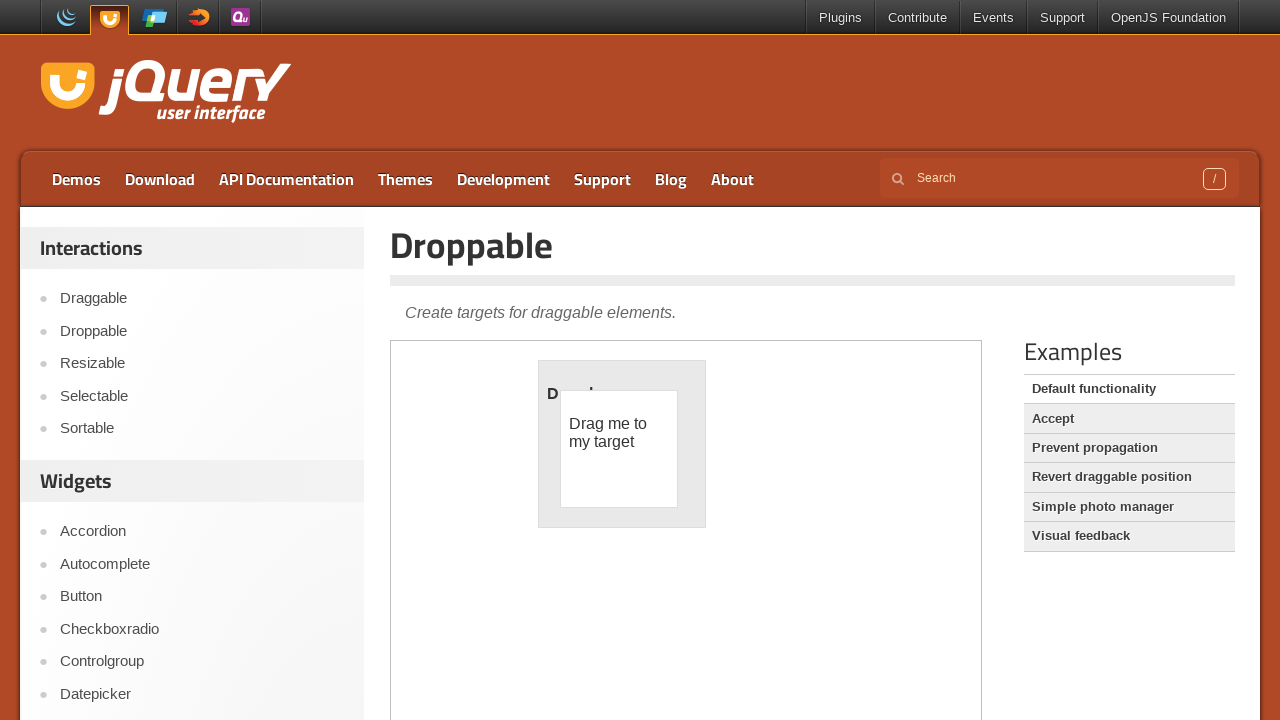

Released mouse button to complete drag and drop at (619, 449)
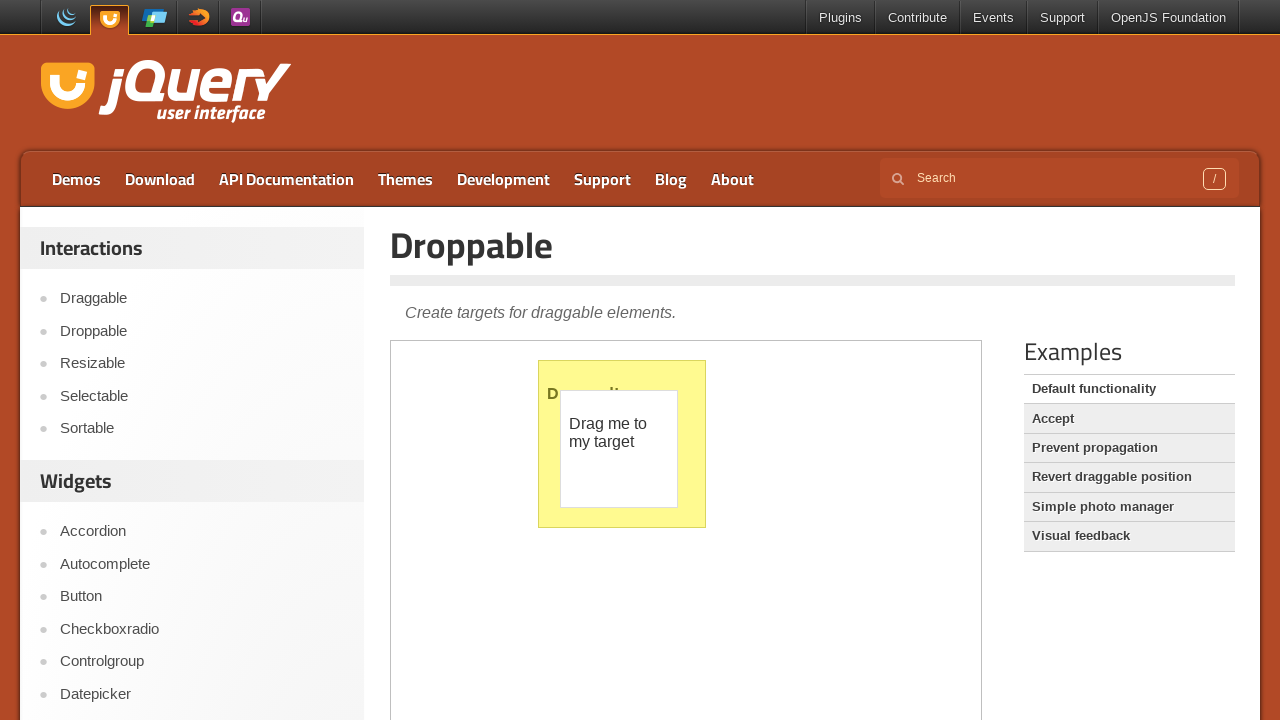

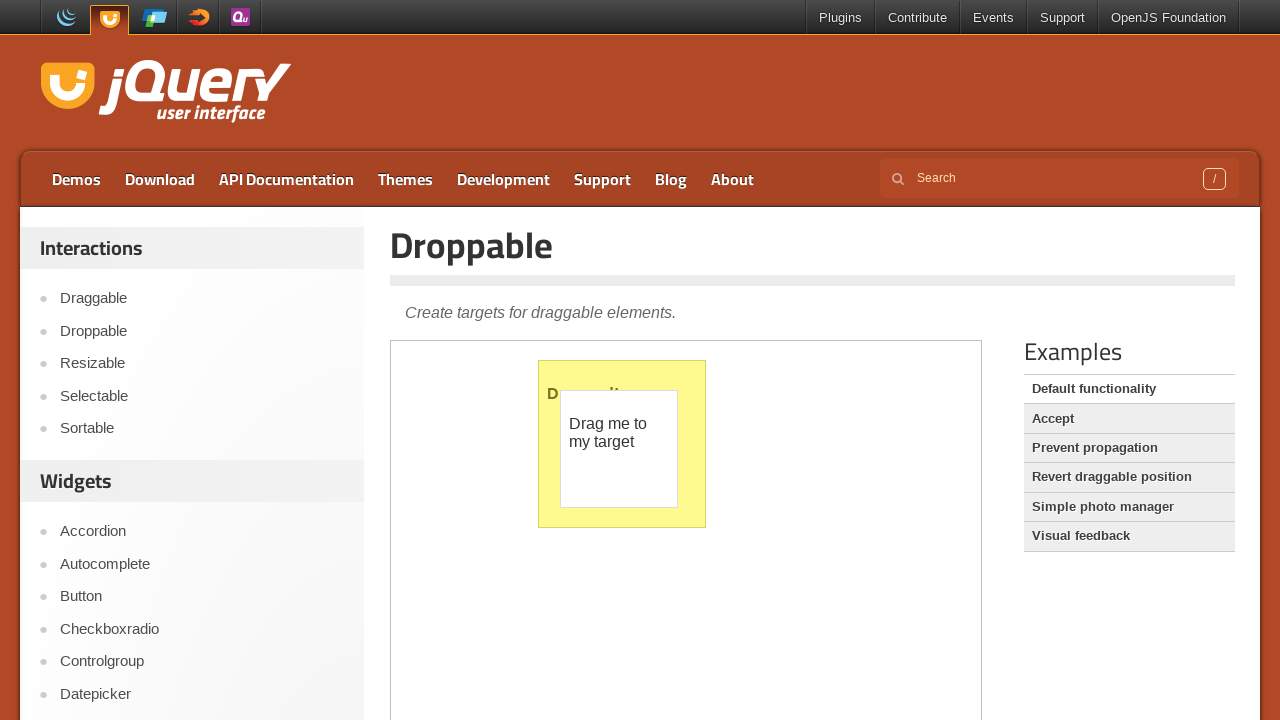